Tests the address to latitude/longitude converter by entering a US zip code address and waiting for the conversion result to display

Starting URL: https://www.latlong.net/convert-address-to-lat-long.html

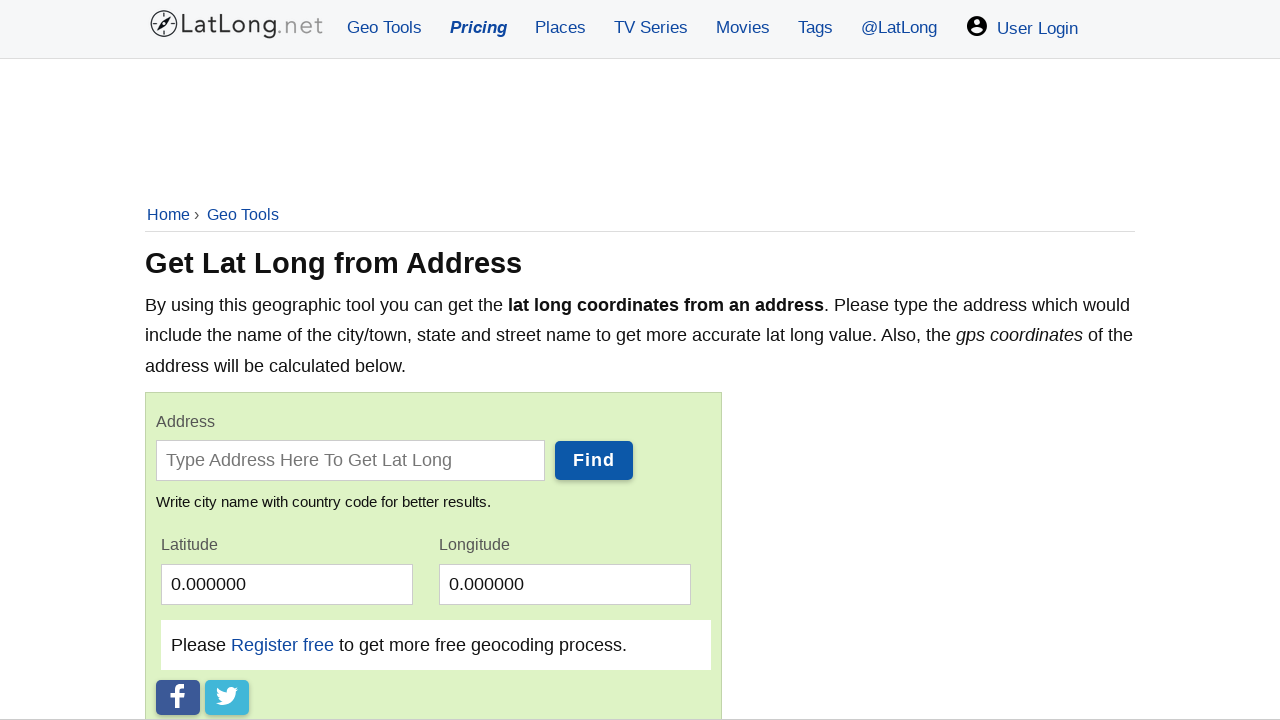

Filled address field with 'United States, 33647' on .width70
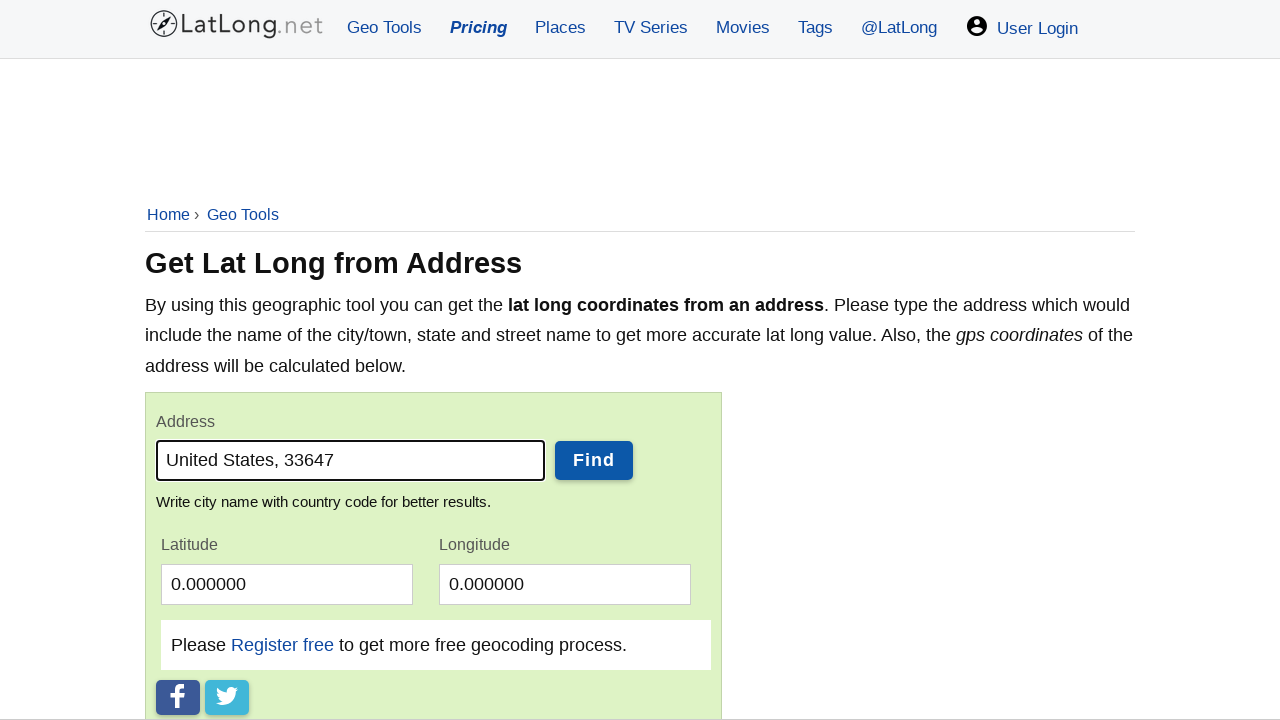

Clicked convert button to start address to lat/long conversion at (594, 460) on [title='Find lat long coordinates']
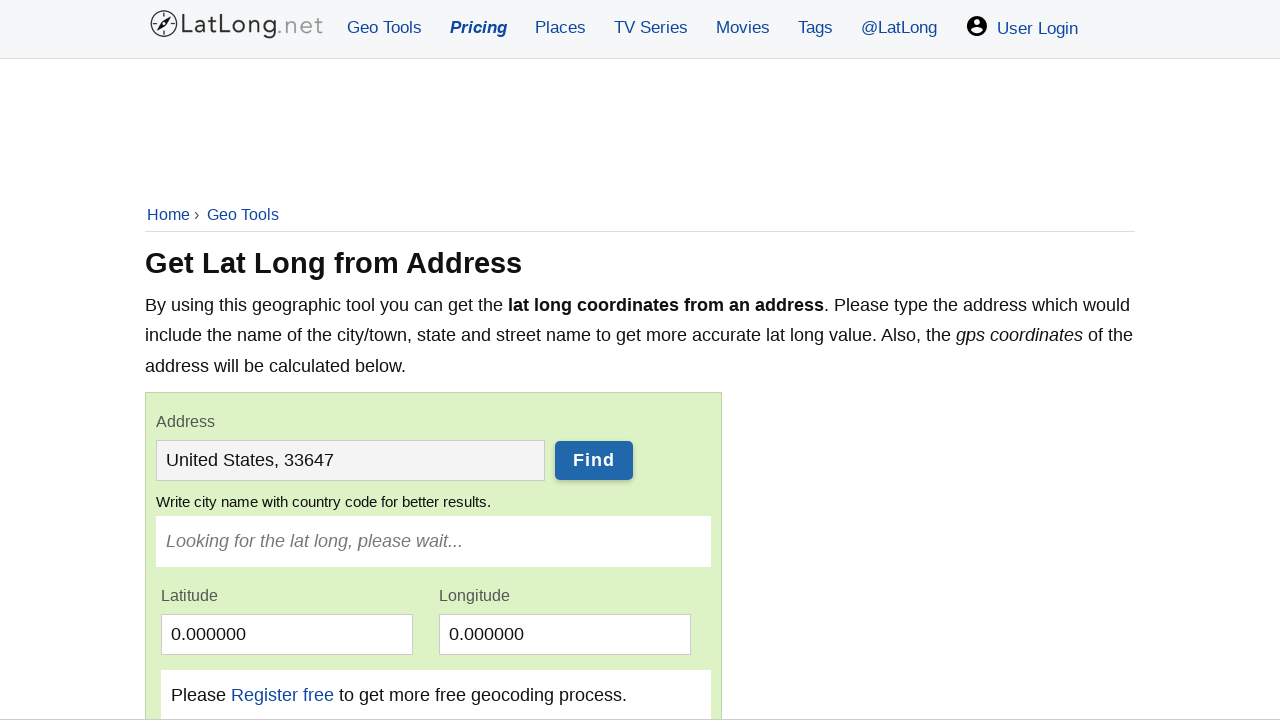

Loading indicator disappeared, conversion processing complete
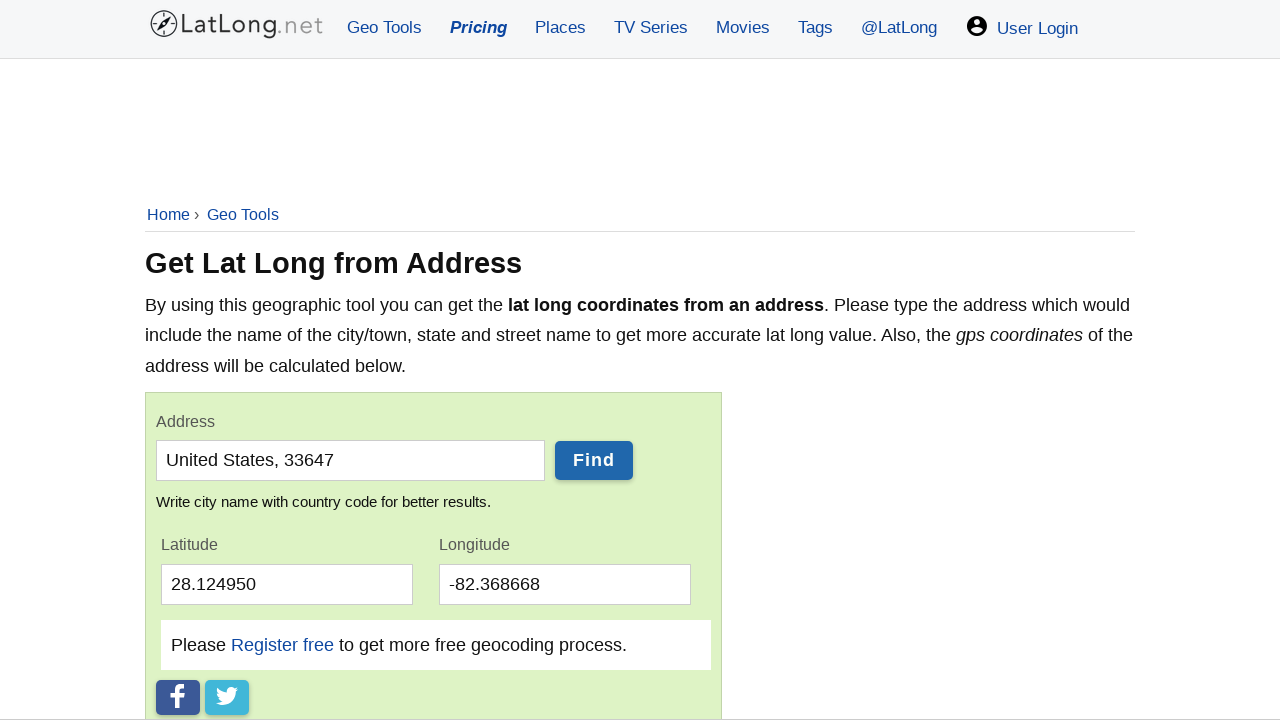

Conversion result displayed with latitude/longitude coordinates
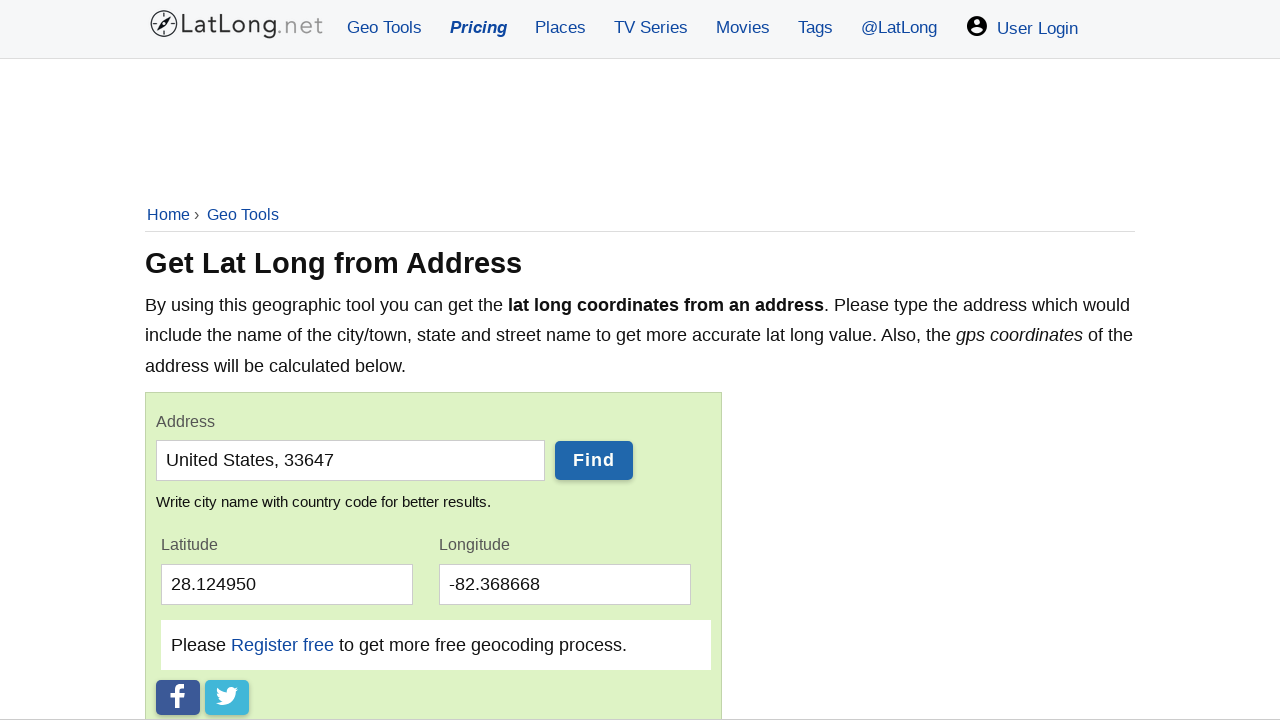

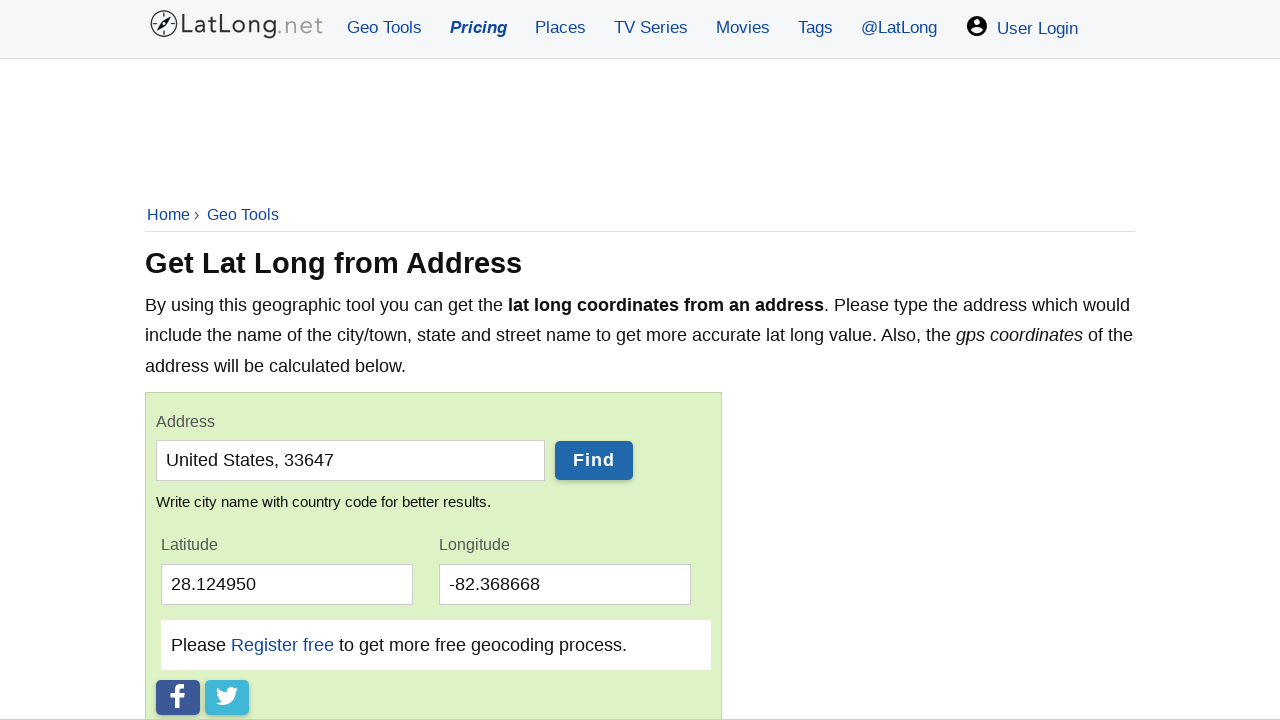